Tests that entering empty text when editing removes the todo item

Starting URL: https://demo.playwright.dev/todomvc

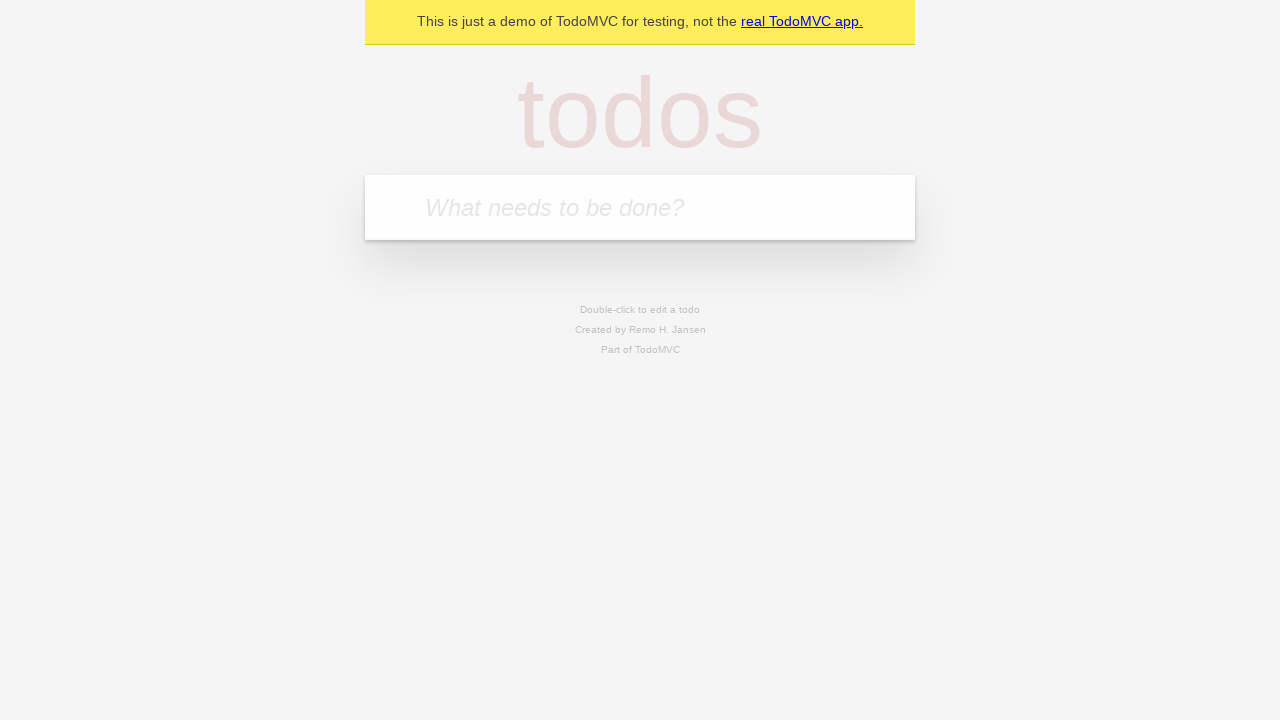

Filled new todo field with 'buy some cheese' on .new-todo
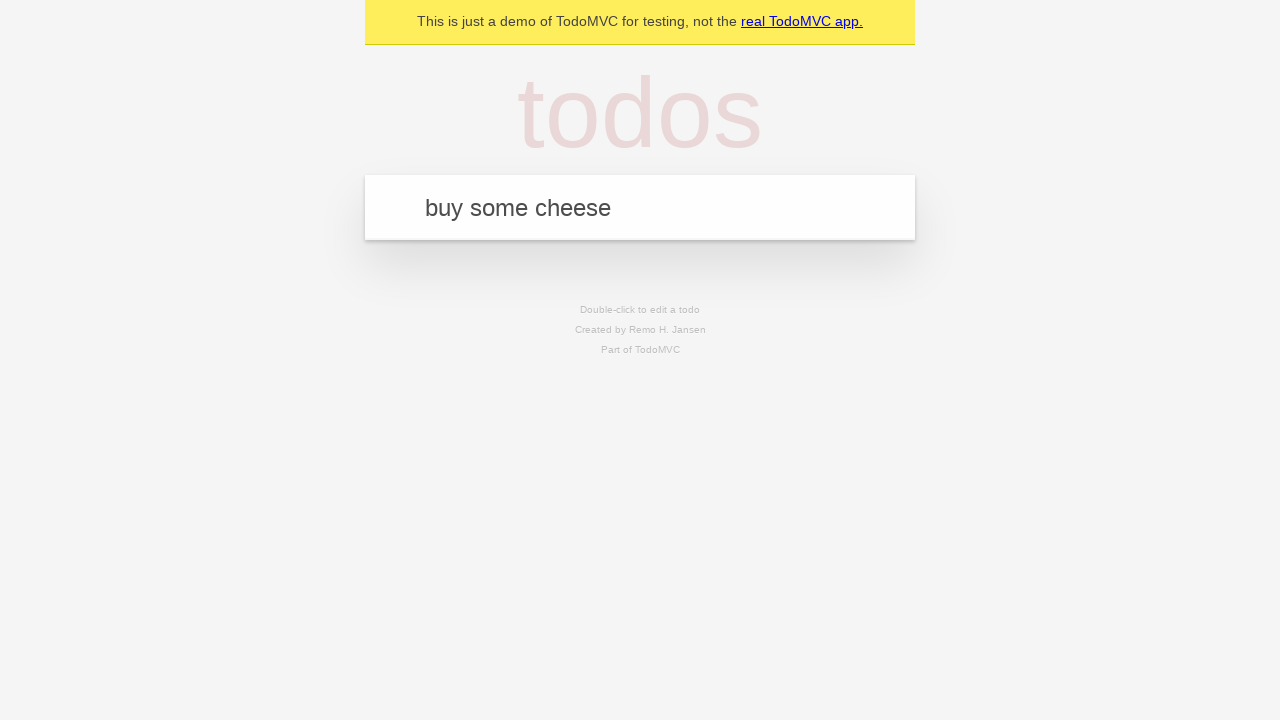

Pressed Enter to create first todo item on .new-todo
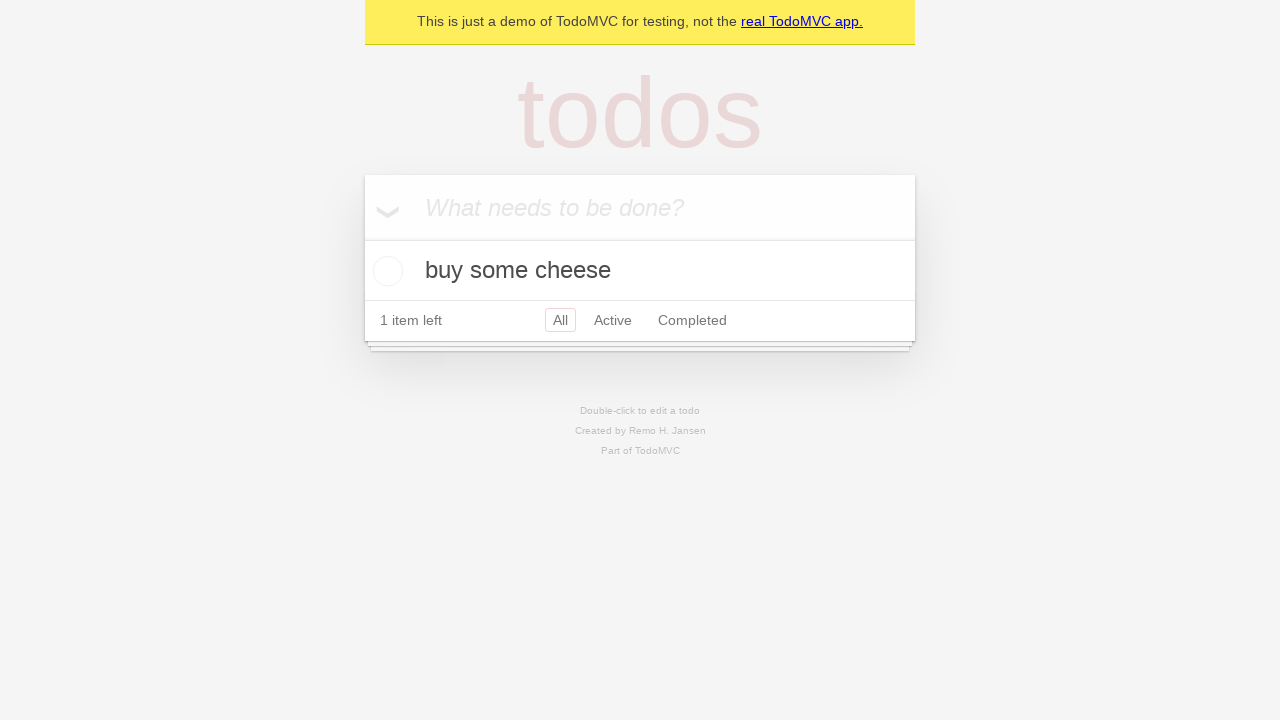

Filled new todo field with 'feed the cat' on .new-todo
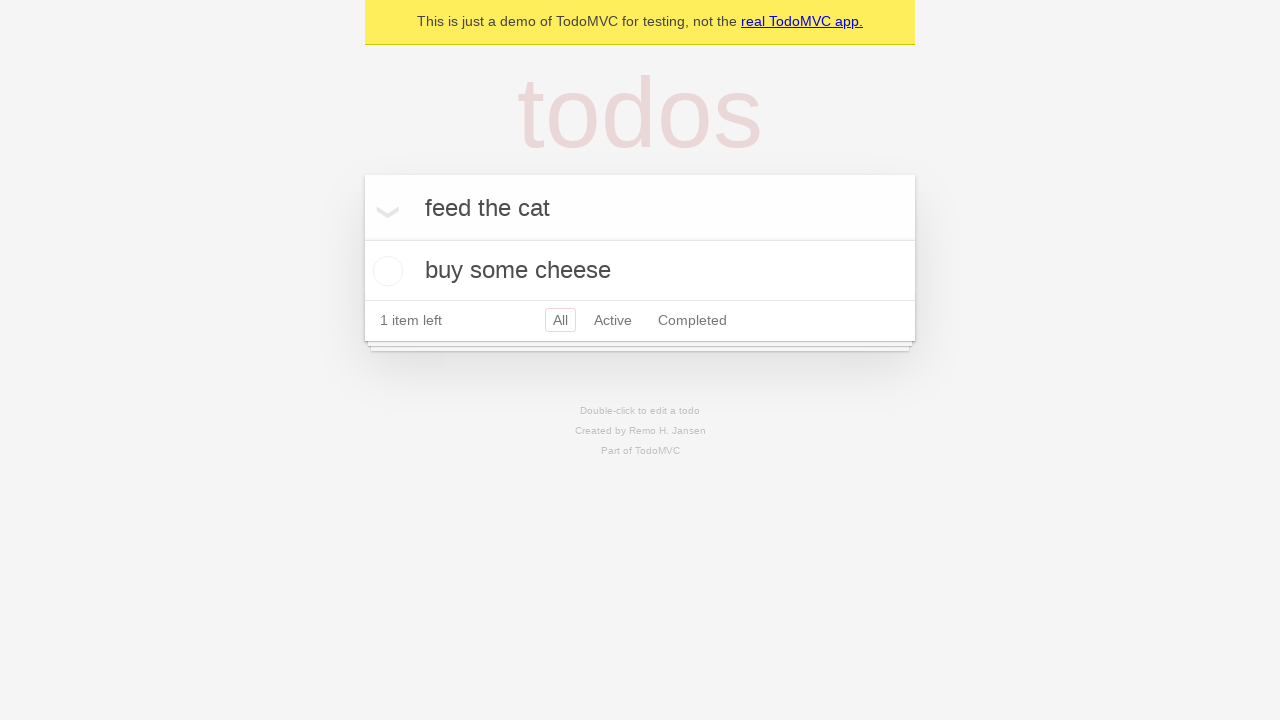

Pressed Enter to create second todo item on .new-todo
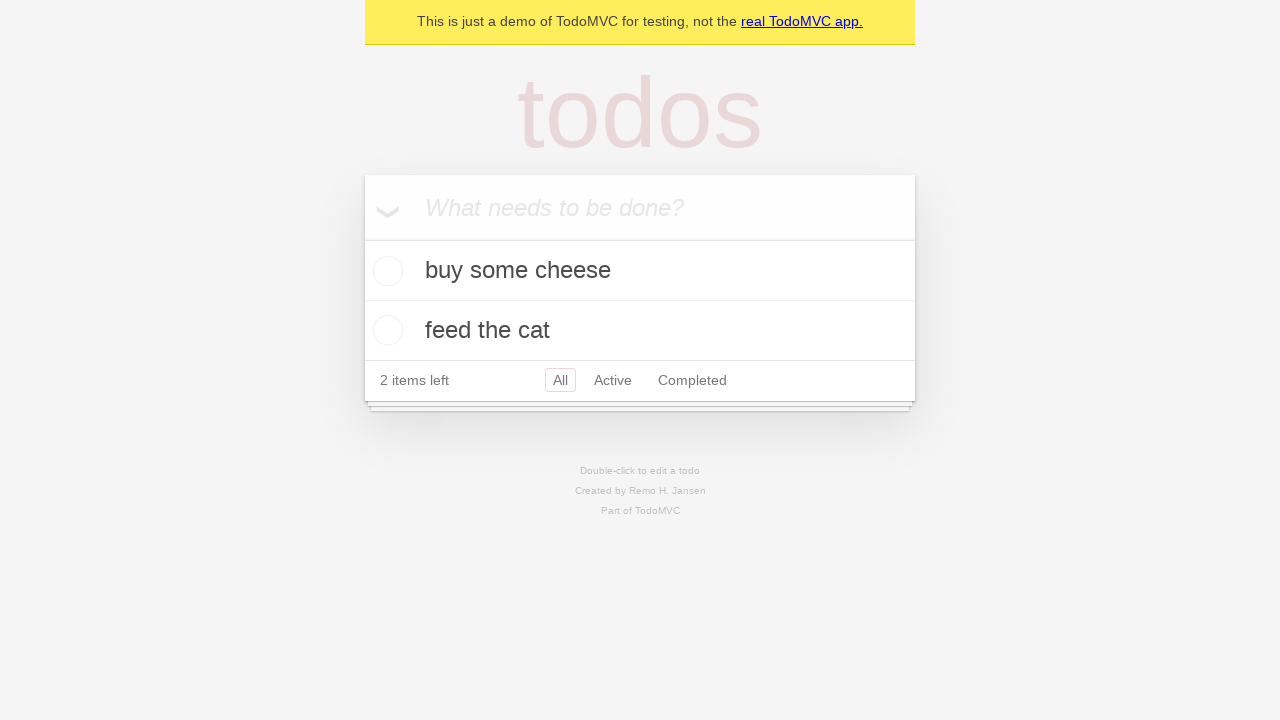

Filled new todo field with 'book a doctors appointment' on .new-todo
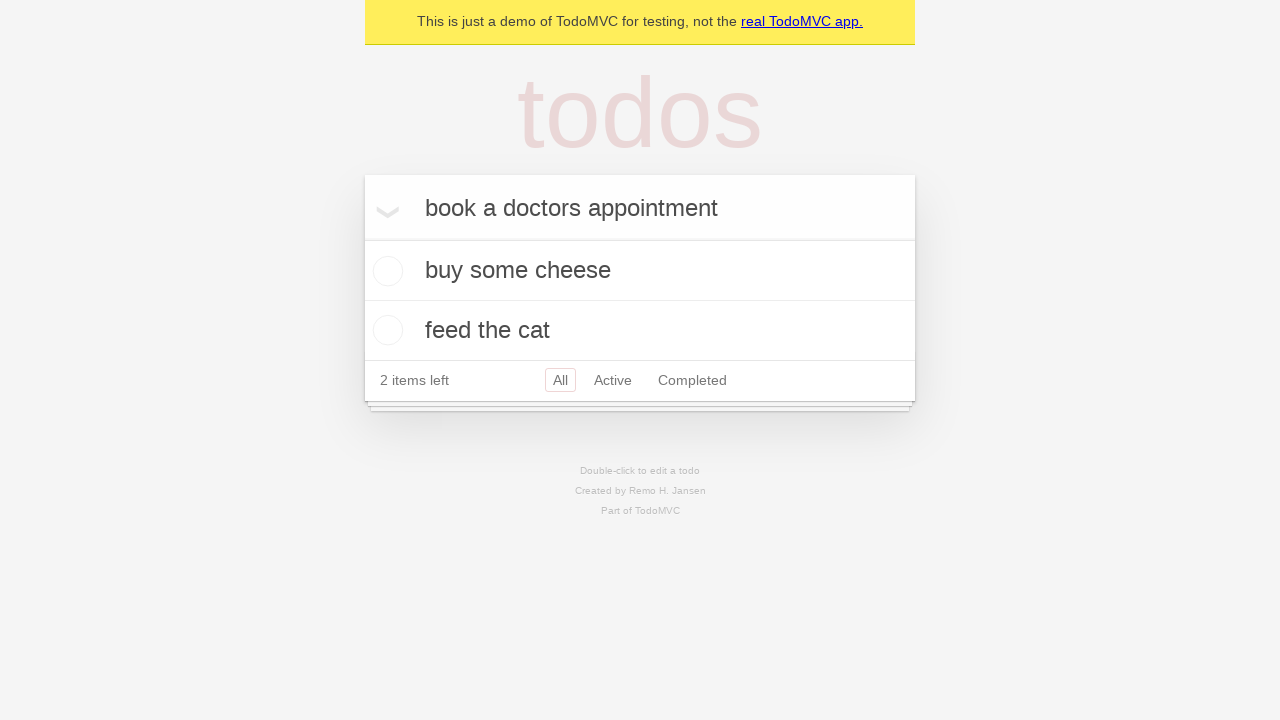

Pressed Enter to create third todo item on .new-todo
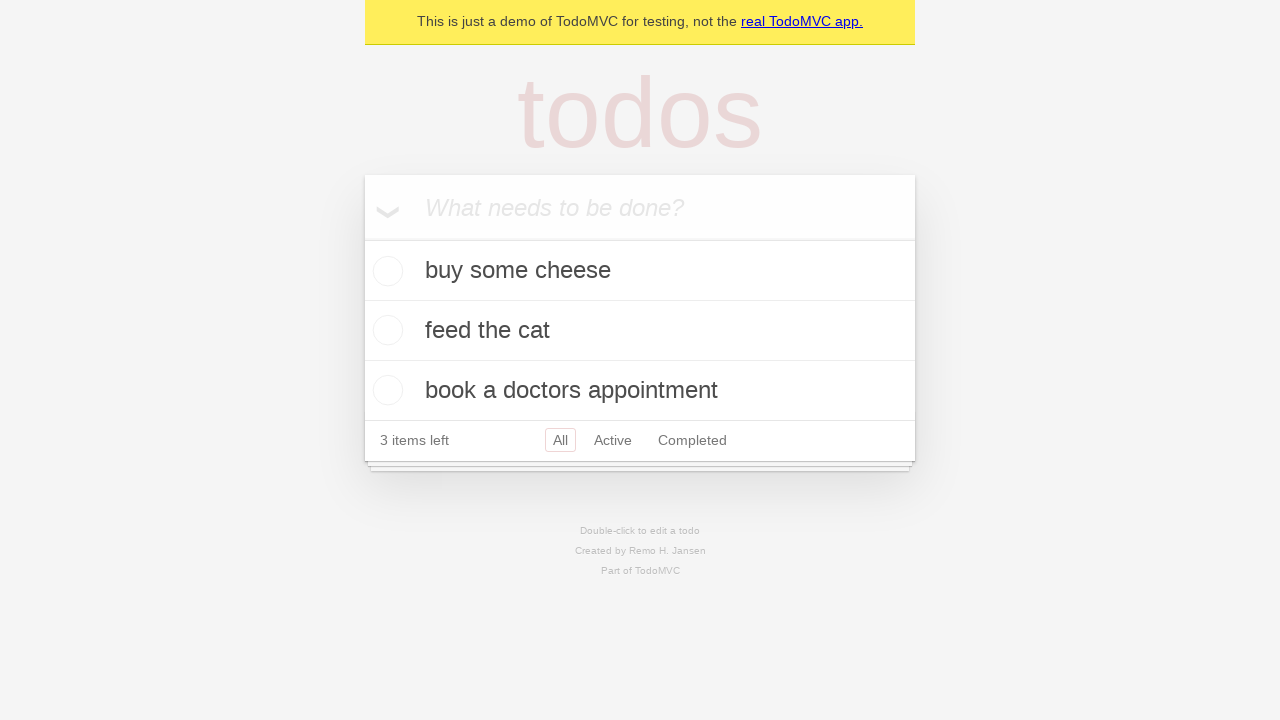

Double-clicked second todo item to enter edit mode at (640, 331) on .todo-list li >> nth=1
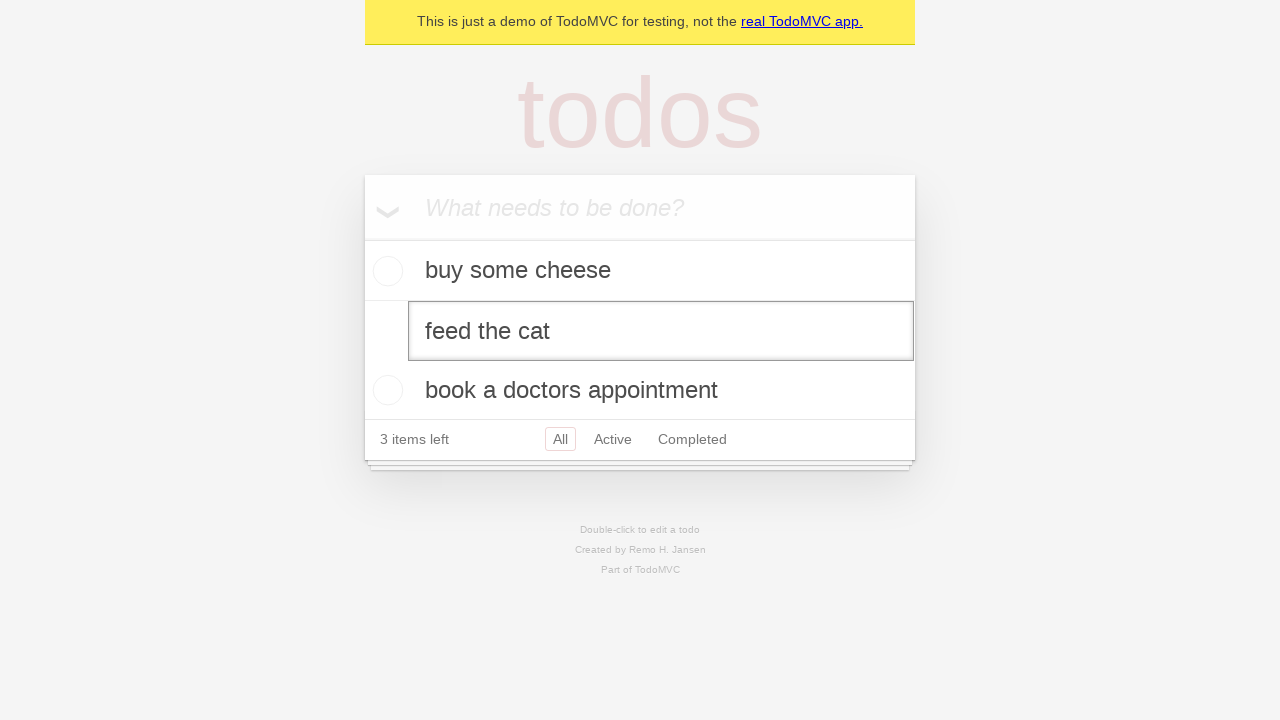

Cleared text from edit field on .todo-list li >> nth=1 >> .edit
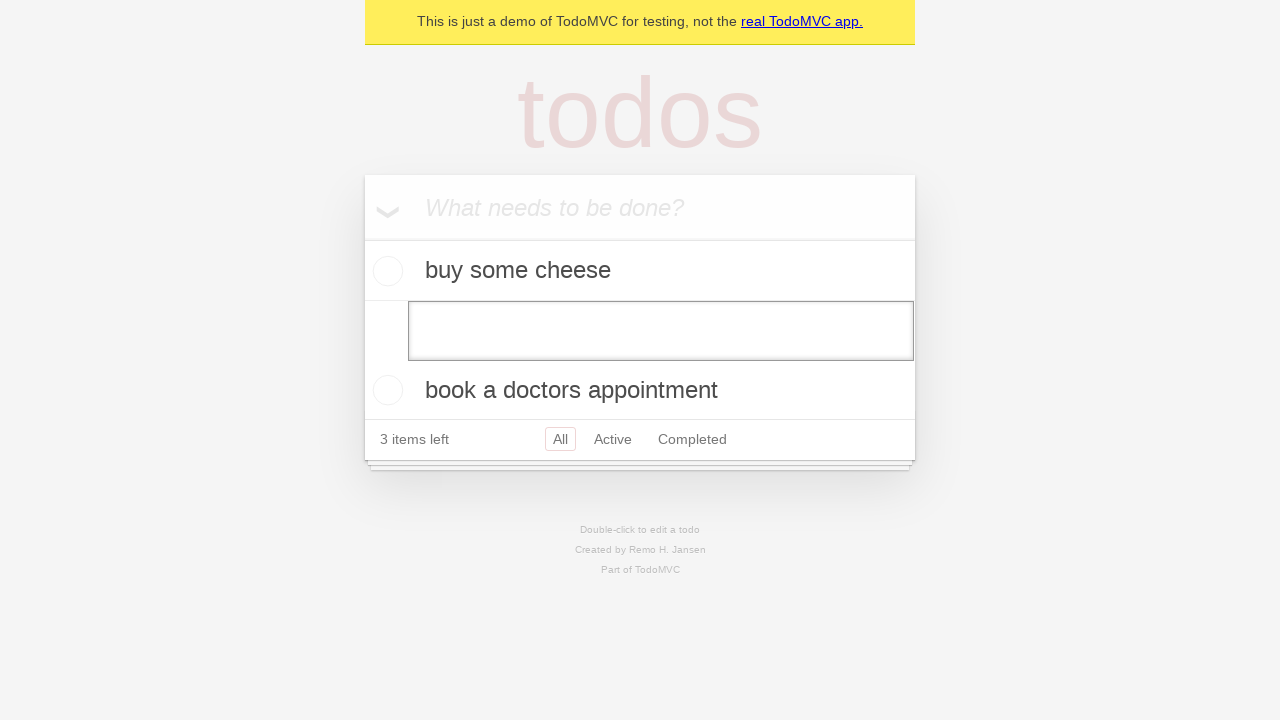

Pressed Enter to submit empty text, removing the todo item on .todo-list li >> nth=1 >> .edit
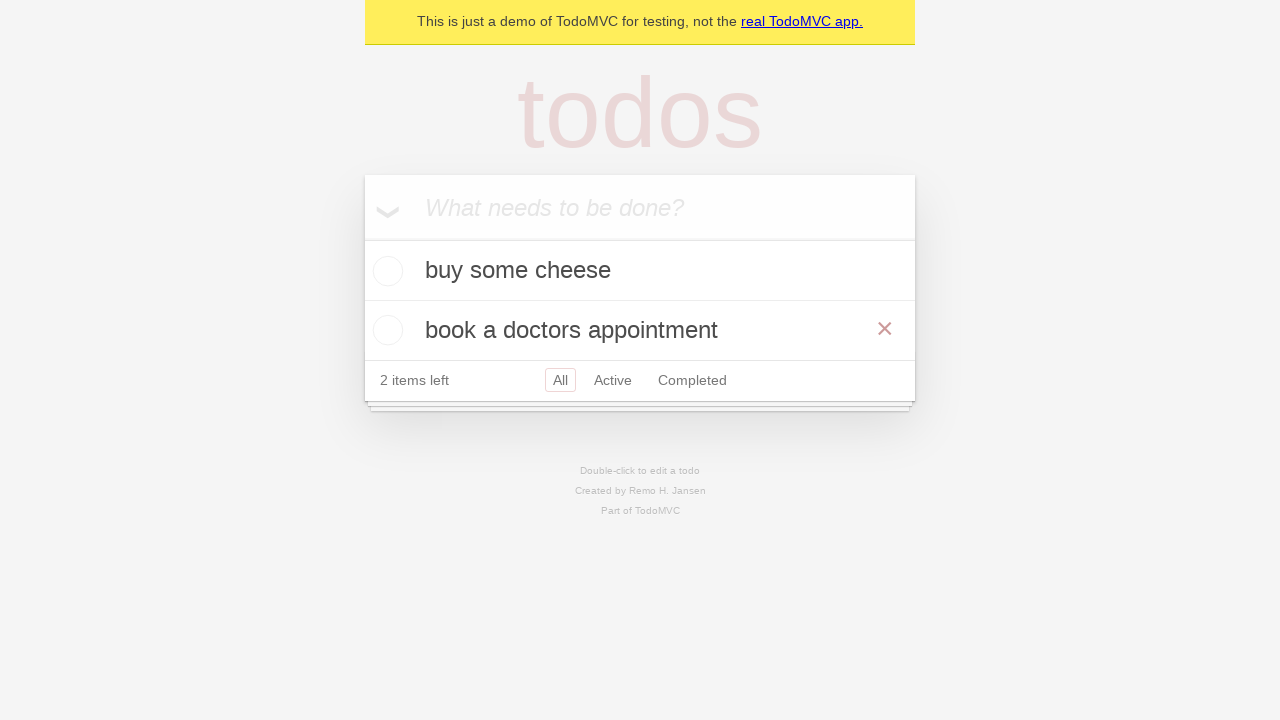

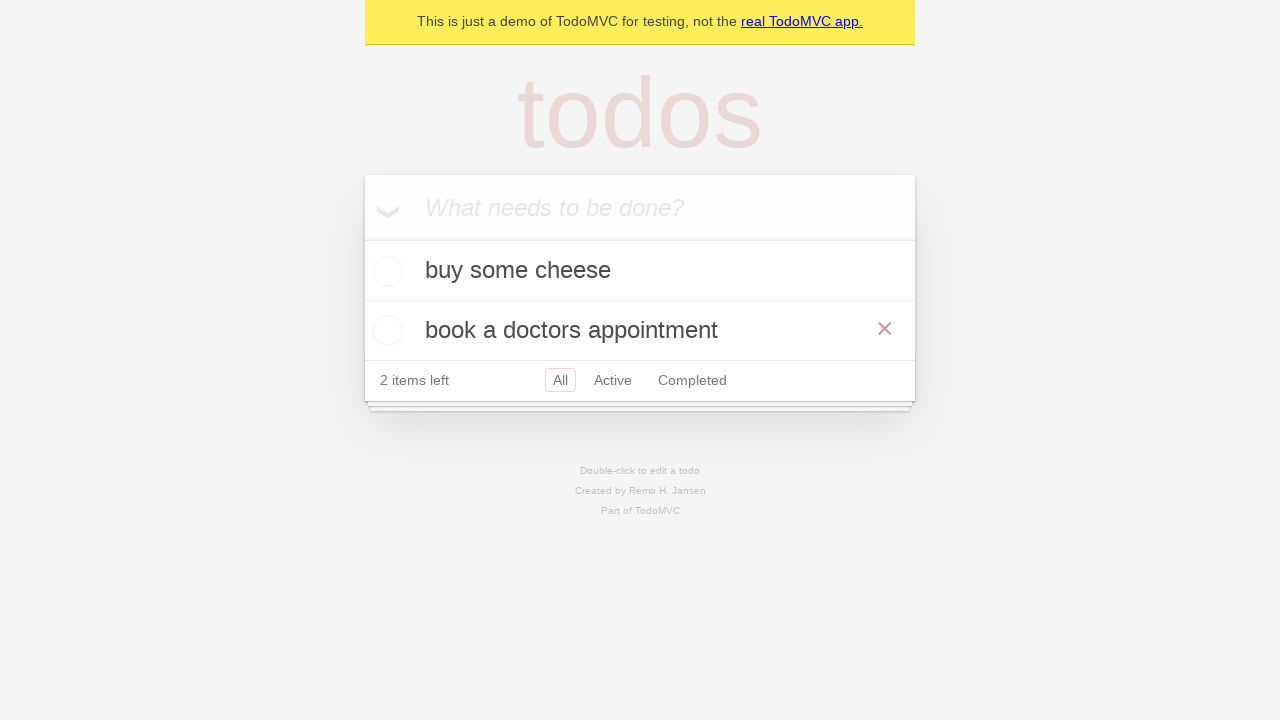